Tests clicking a button with a dynamic ID multiple times to verify the button can be located by its text content regardless of changing IDs

Starting URL: http://uitestingplayground.com/dynamicid

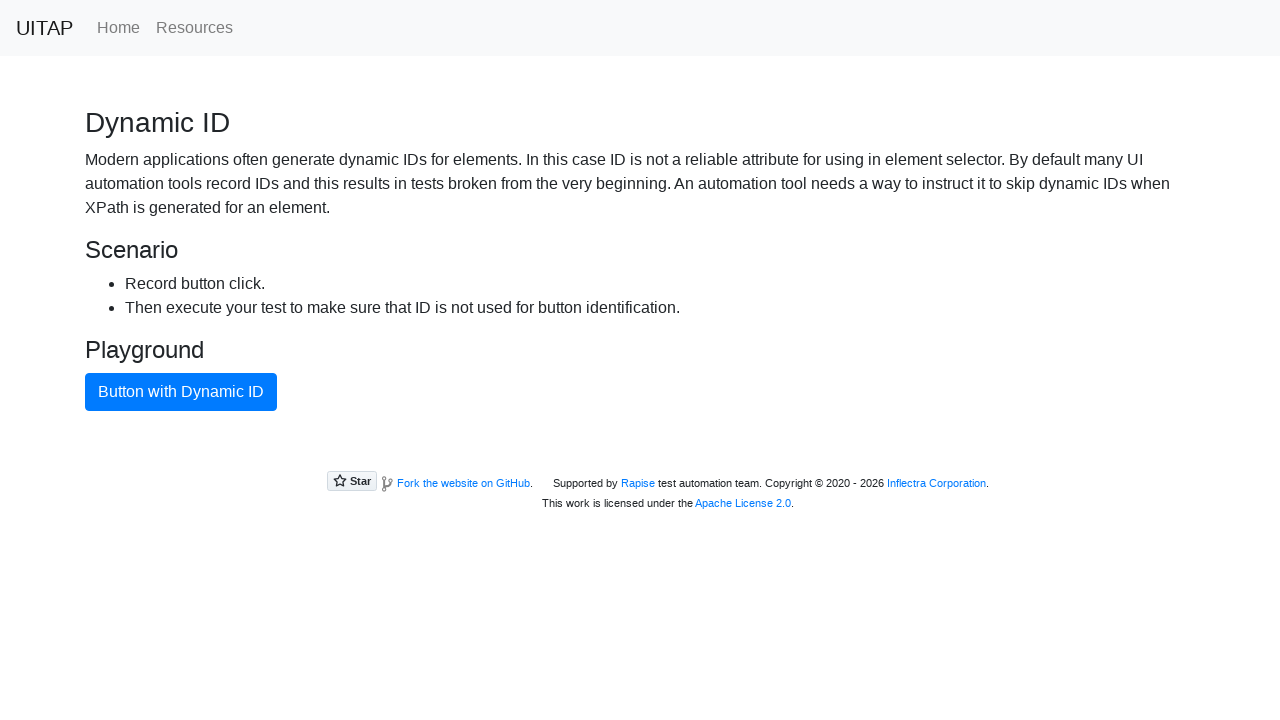

Clicked button with dynamic ID (first click) at (181, 392) on xpath=//button[text()='Button with Dynamic ID']
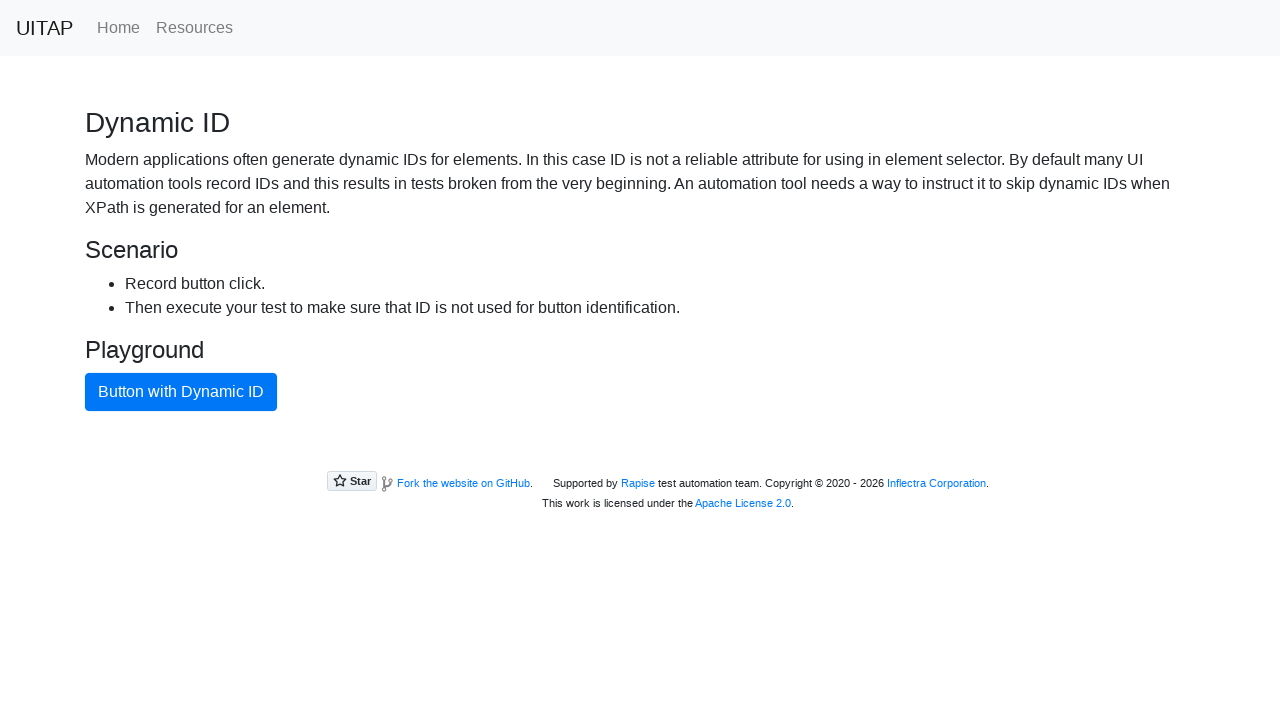

Clicked button with dynamic ID at (181, 392) on xpath=//button[text()='Button with Dynamic ID']
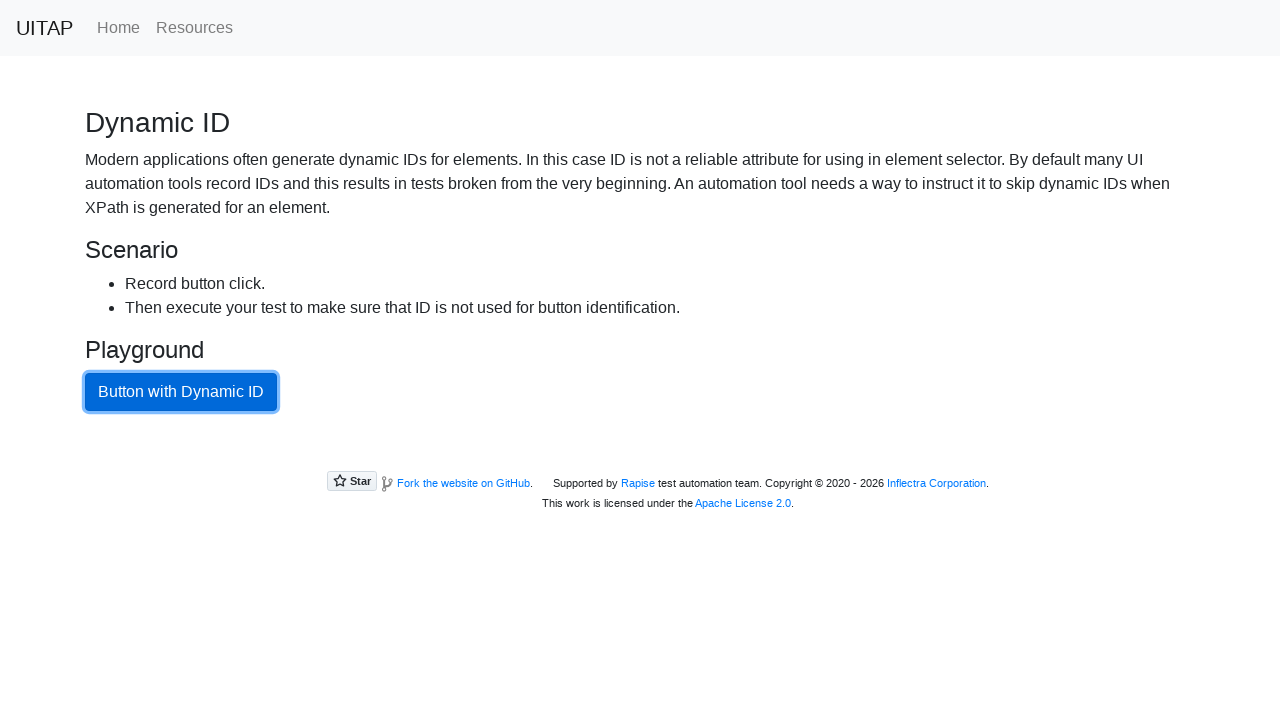

Clicked button with dynamic ID at (181, 392) on xpath=//button[text()='Button with Dynamic ID']
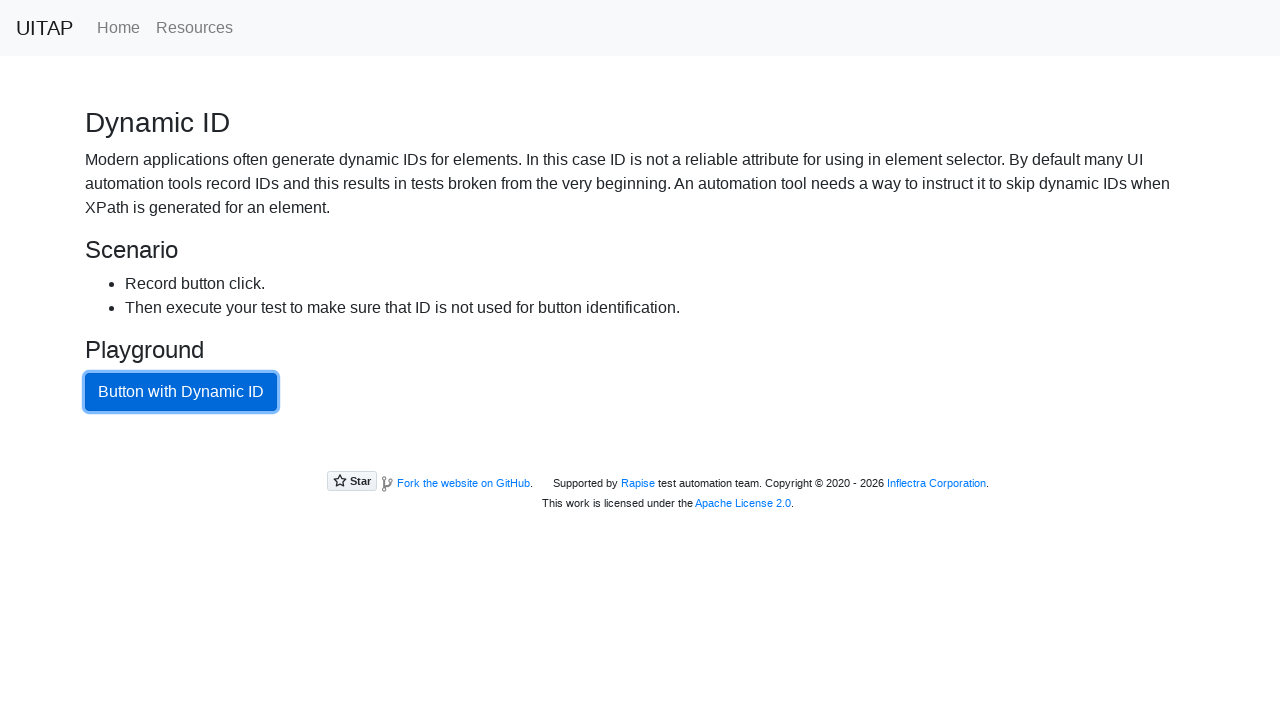

Clicked button with dynamic ID at (181, 392) on xpath=//button[text()='Button with Dynamic ID']
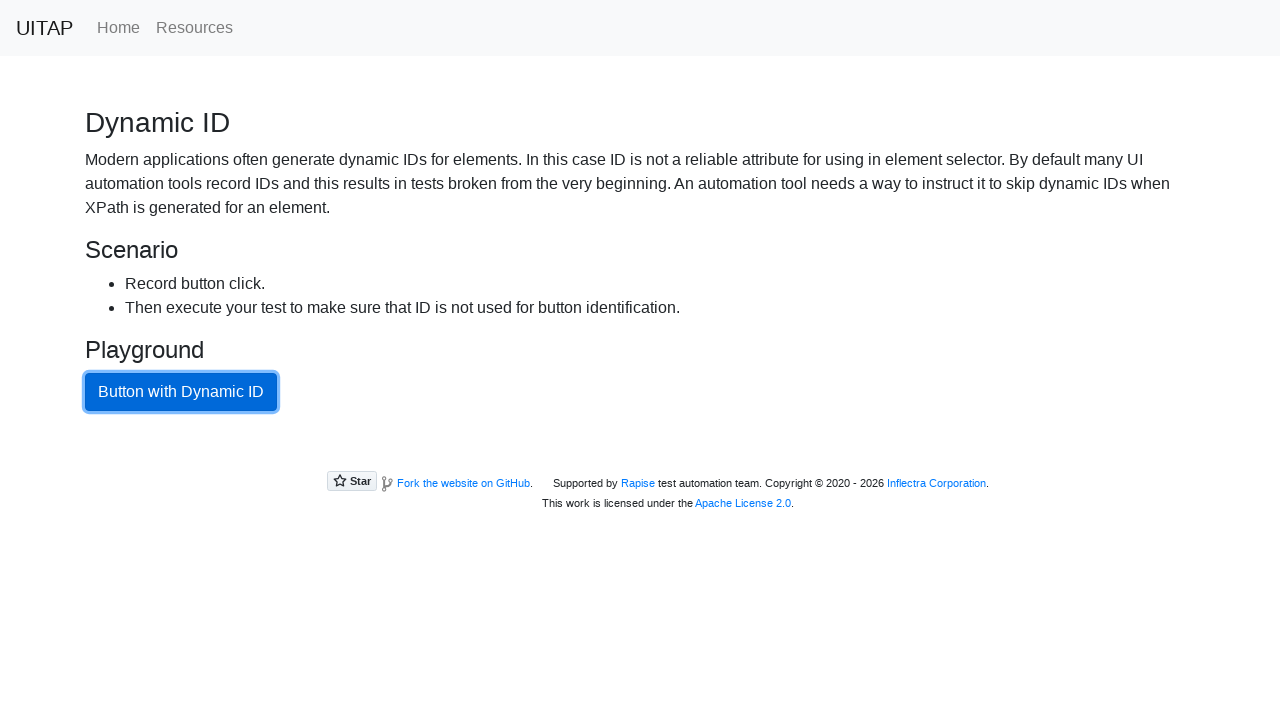

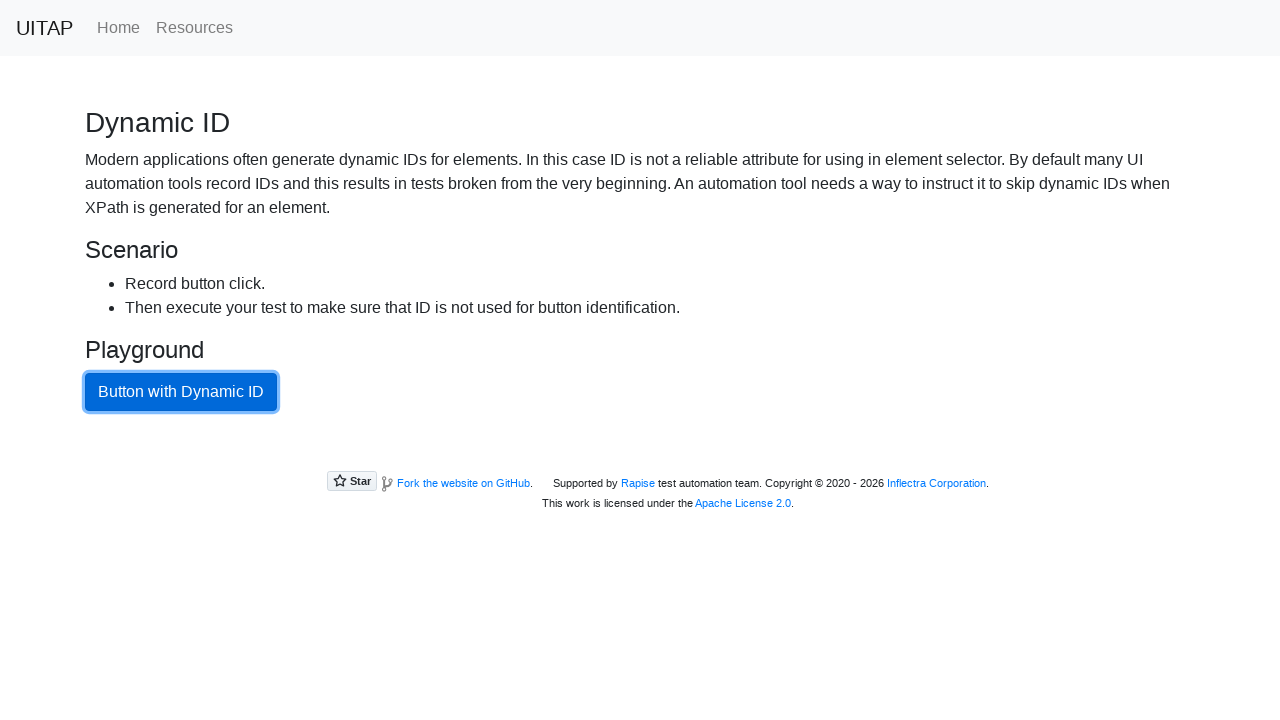